Tests the search functionality by entering a search query and viewing results

Starting URL: http://practice.automationtesting.in/

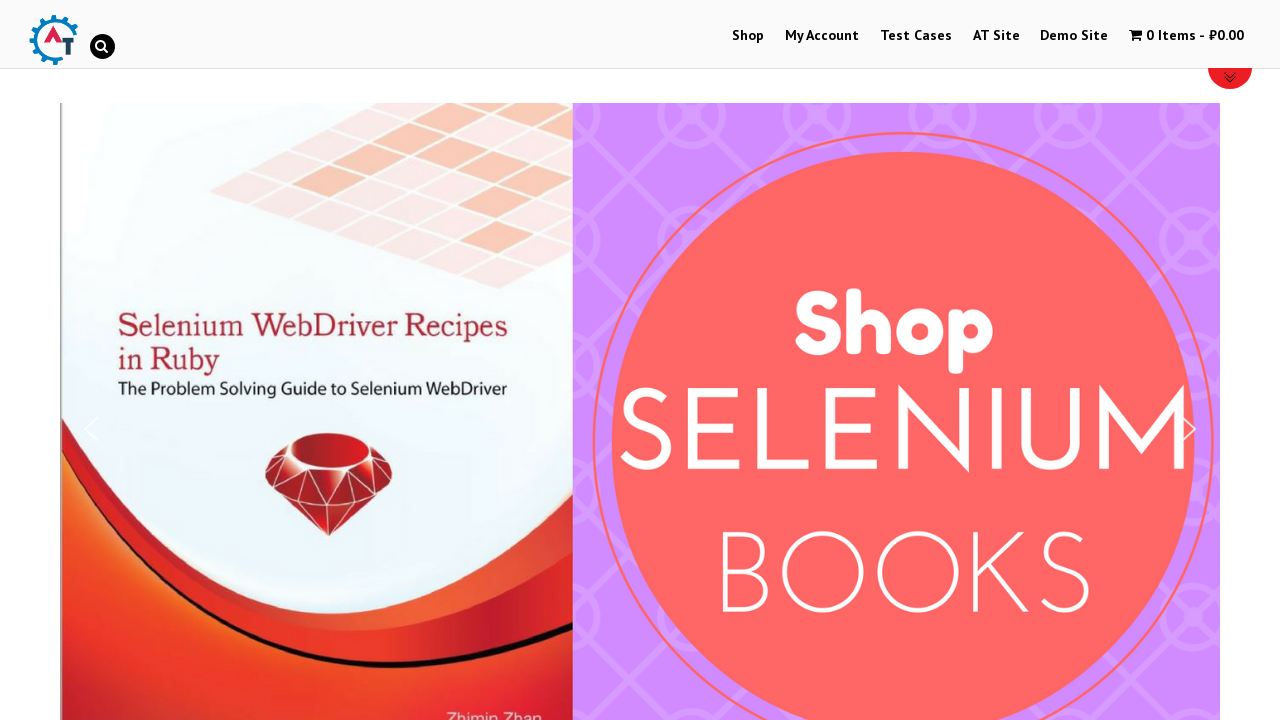

Filled search box with 'Selenium' on input[name='s']
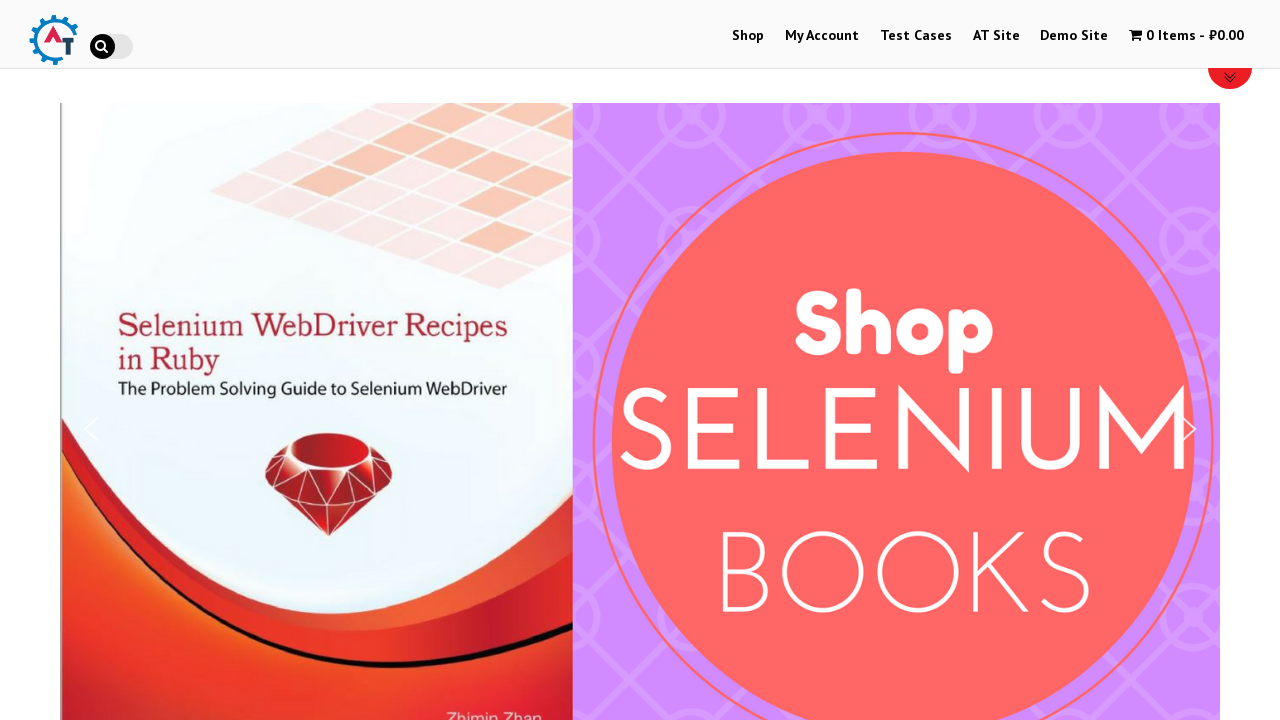

Pressed Enter to submit search query on input[name='s']
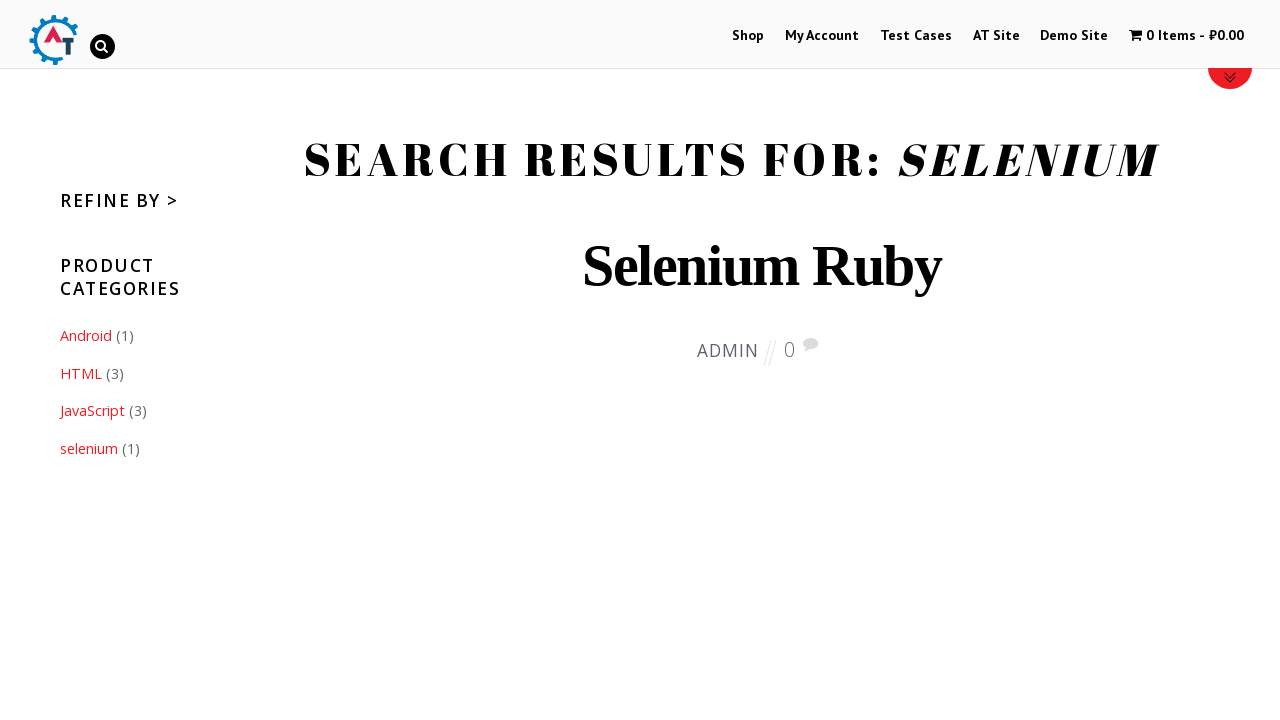

Search results loaded and displayed
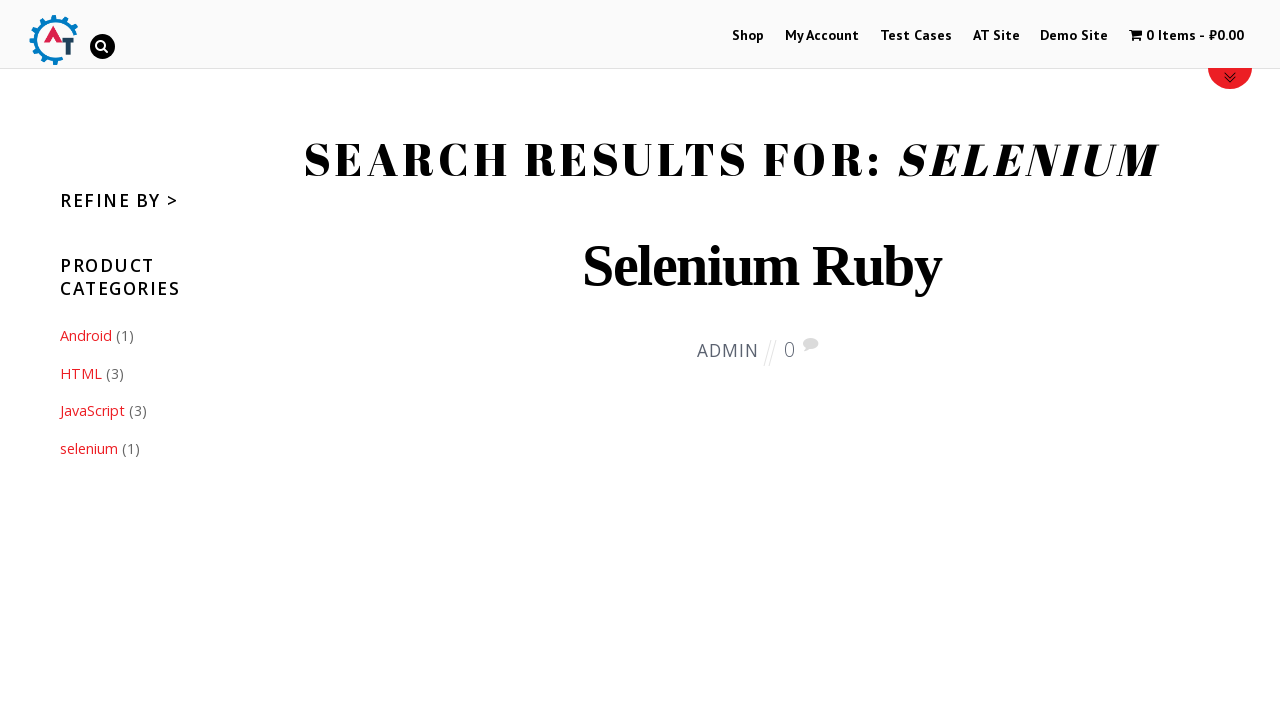

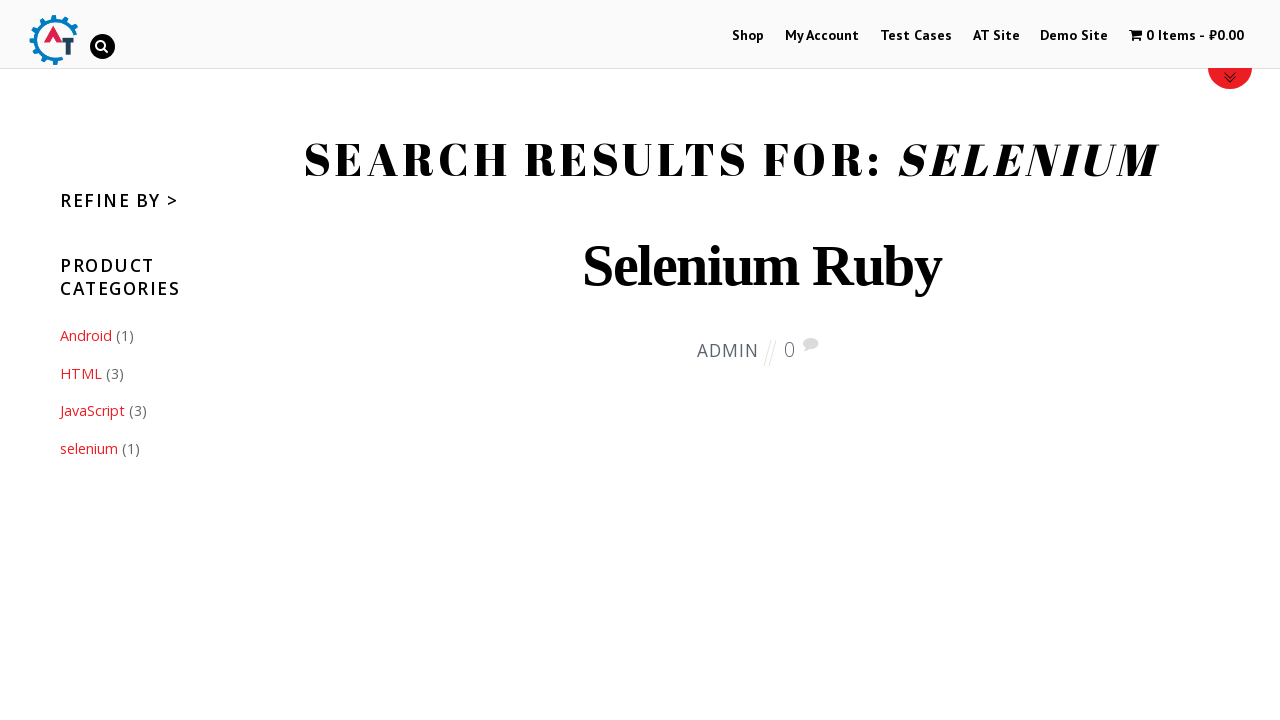